Tests radio button selection by clicking on a radio button and verifying it becomes selected

Starting URL: https://demoqa.com/radio-button

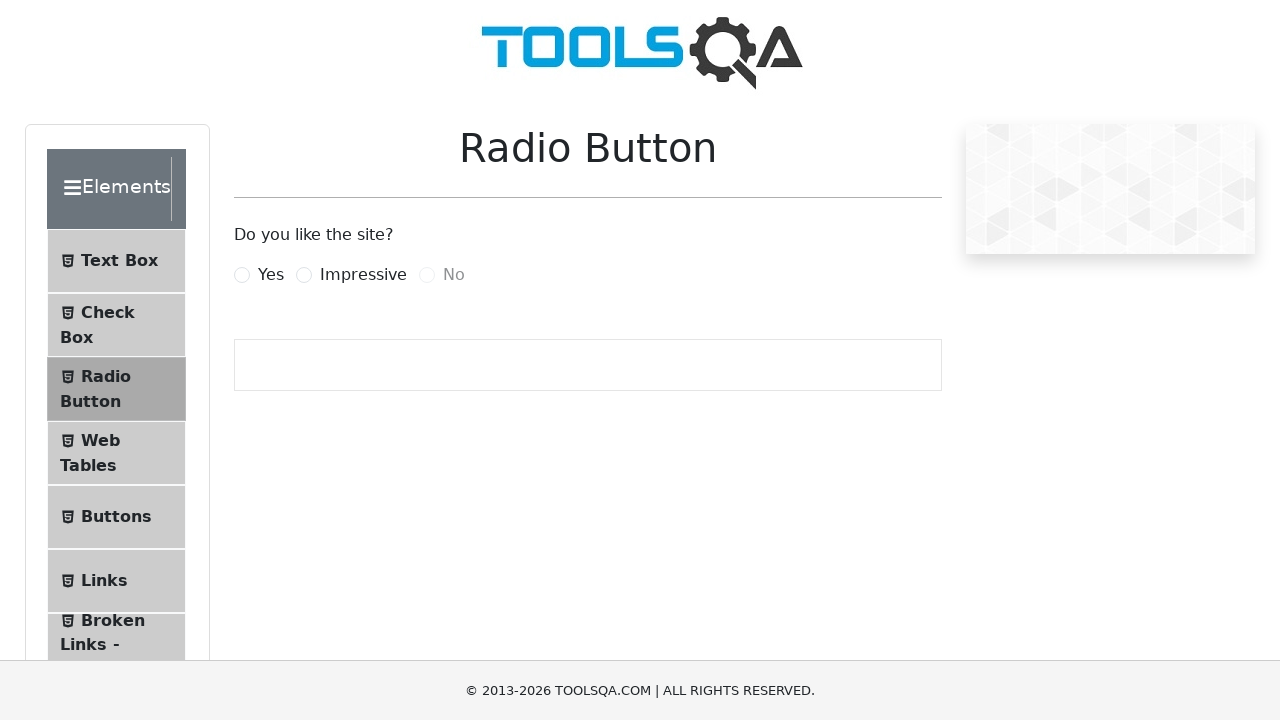

Clicked the Impressive radio button label at (363, 275) on label[for='impressiveRadio']
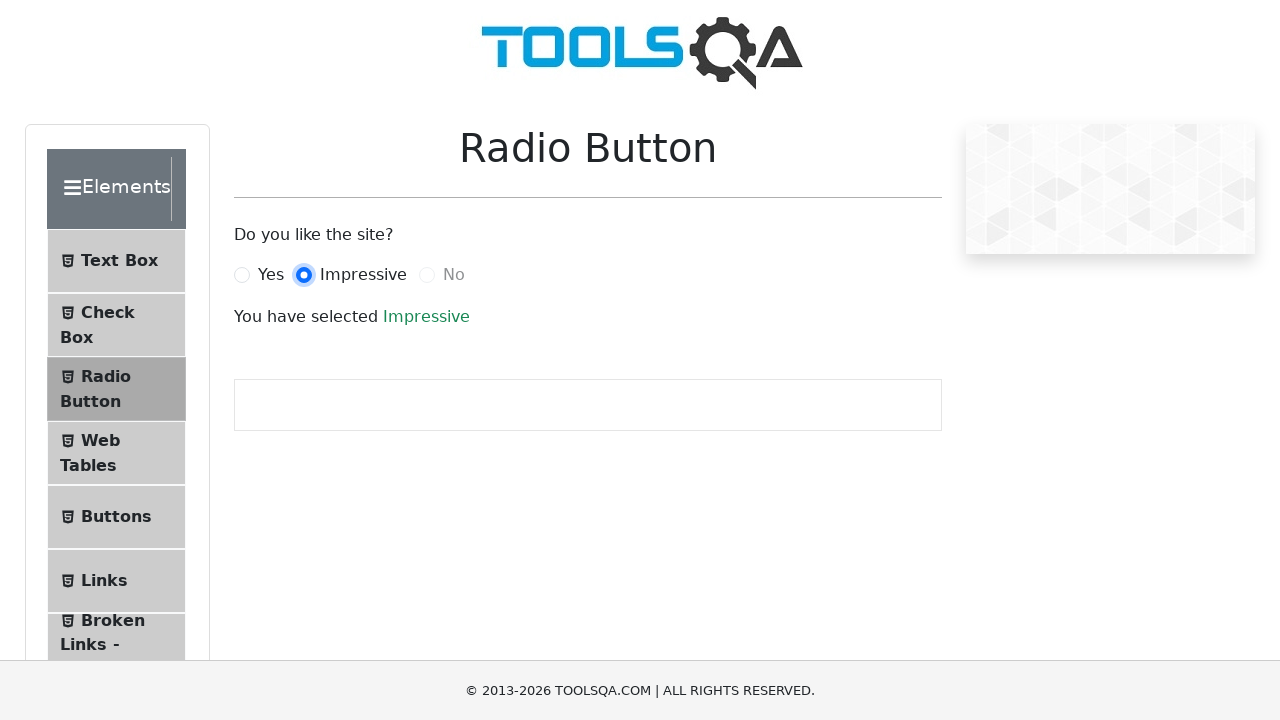

Success text appeared confirming radio button selection
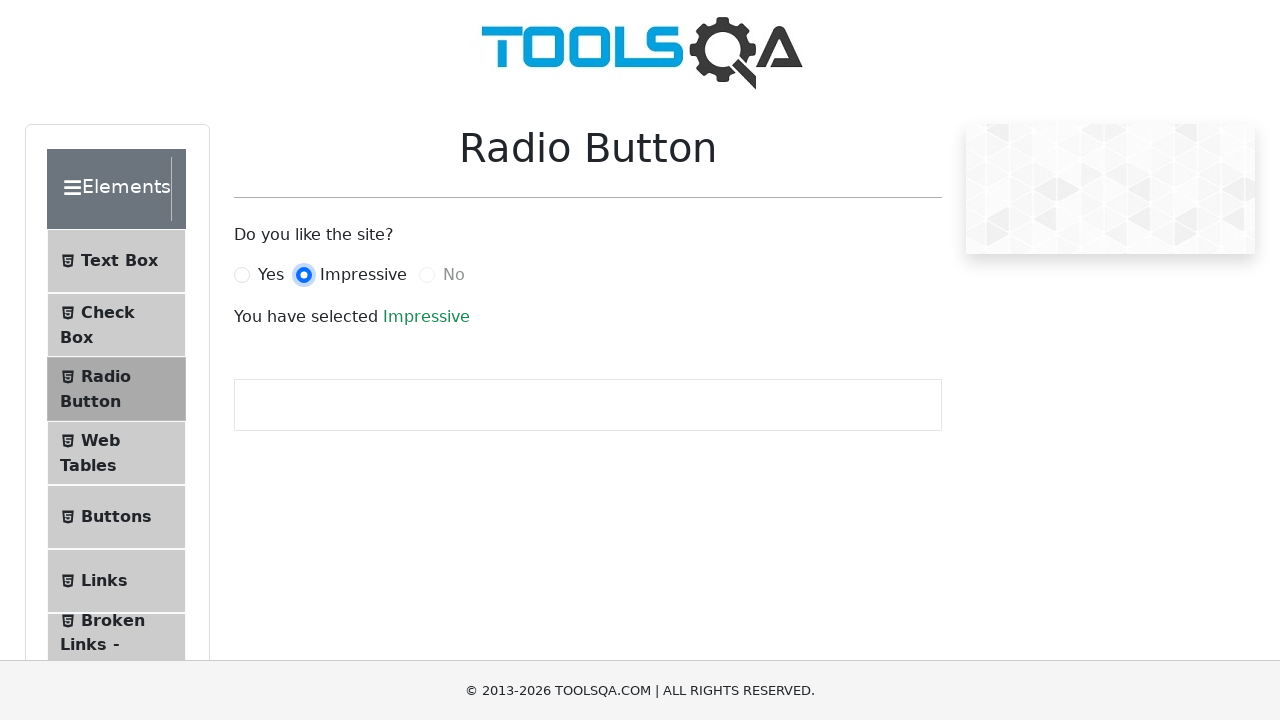

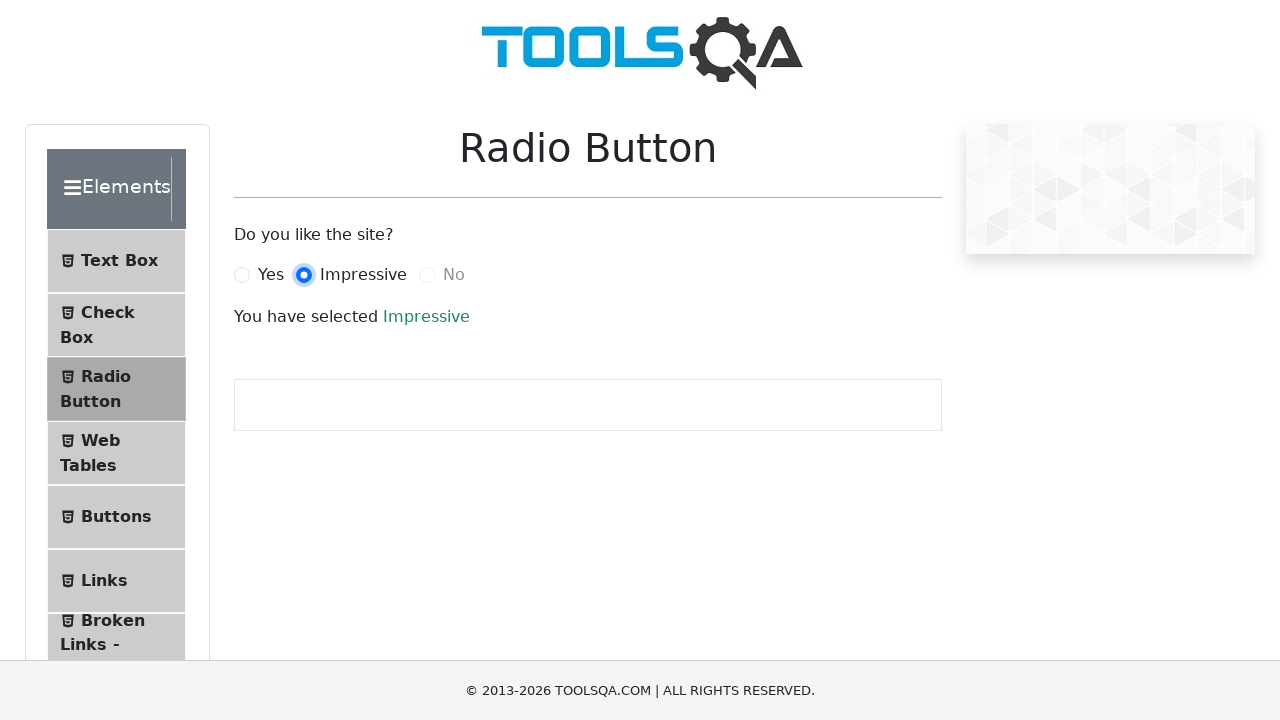